Navigates to the Text Box page, enters an address in the Permanent Address field, submits the form, and verifies the output displays the entered address.

Starting URL: https://demoqa.com/elements

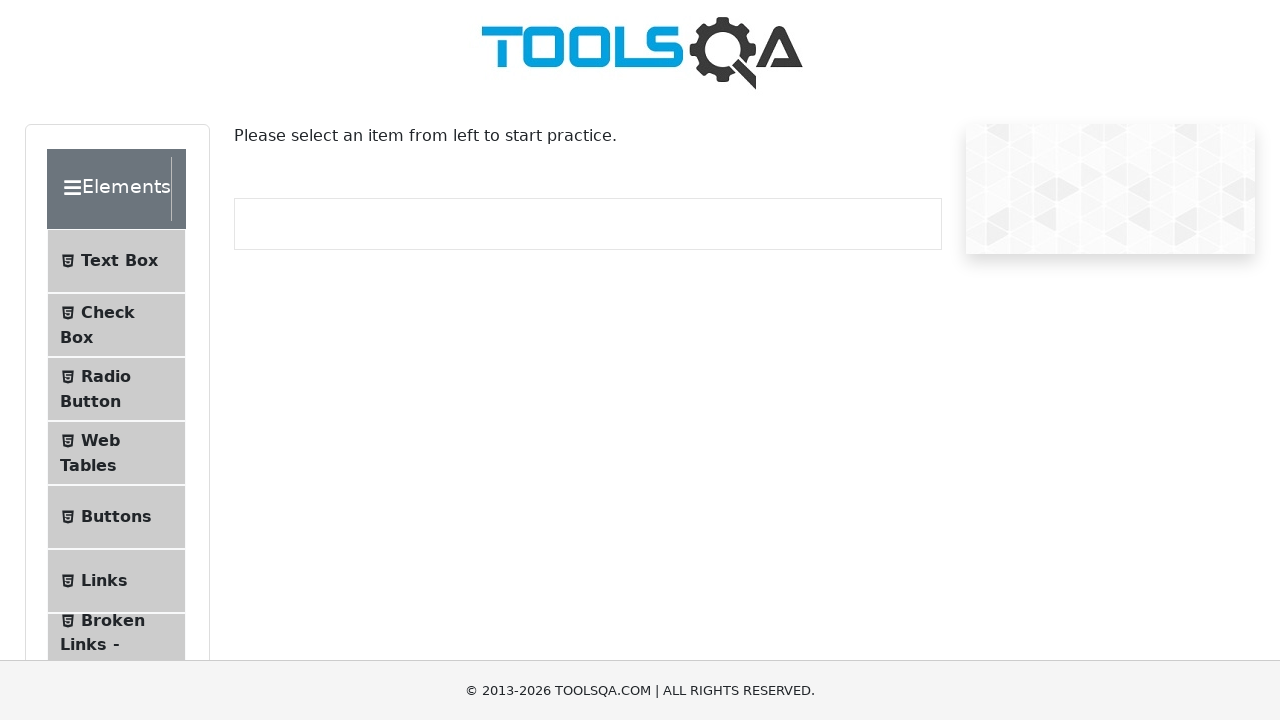

Clicked on Text Box menu item at (119, 261) on internal:text="Text Box"i
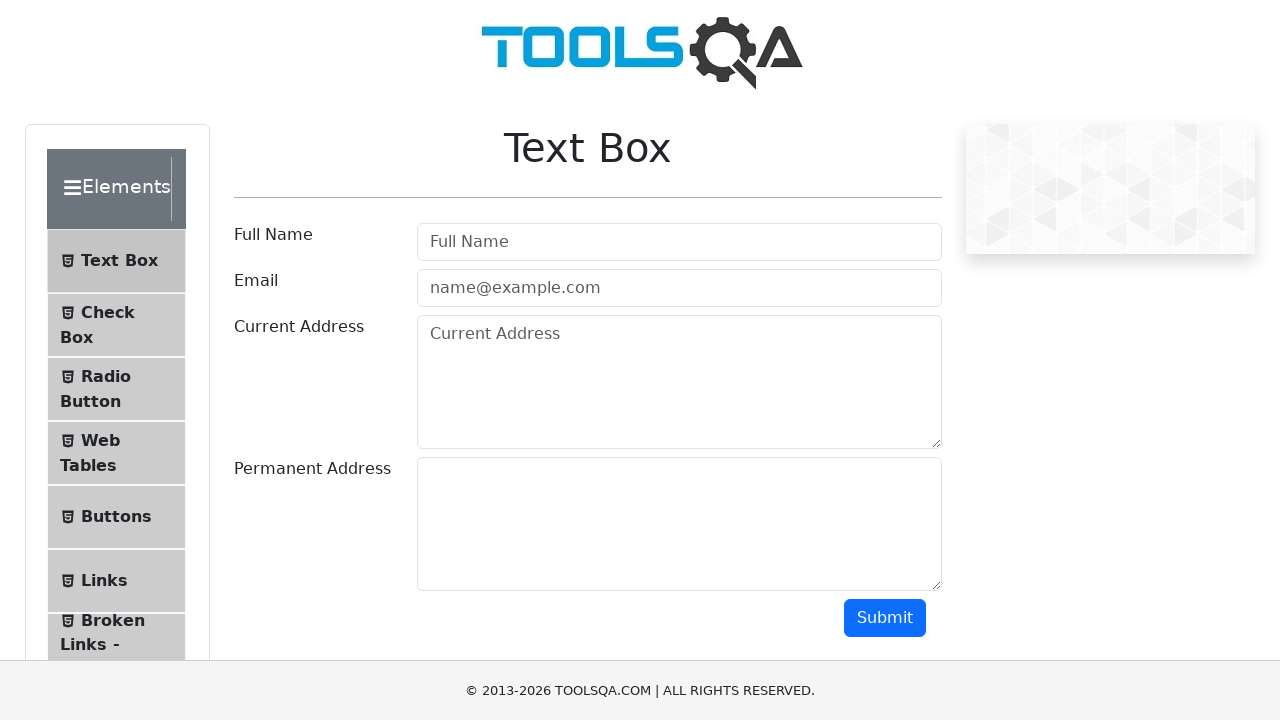

Navigated to Text Box page at https://demoqa.com/text-box
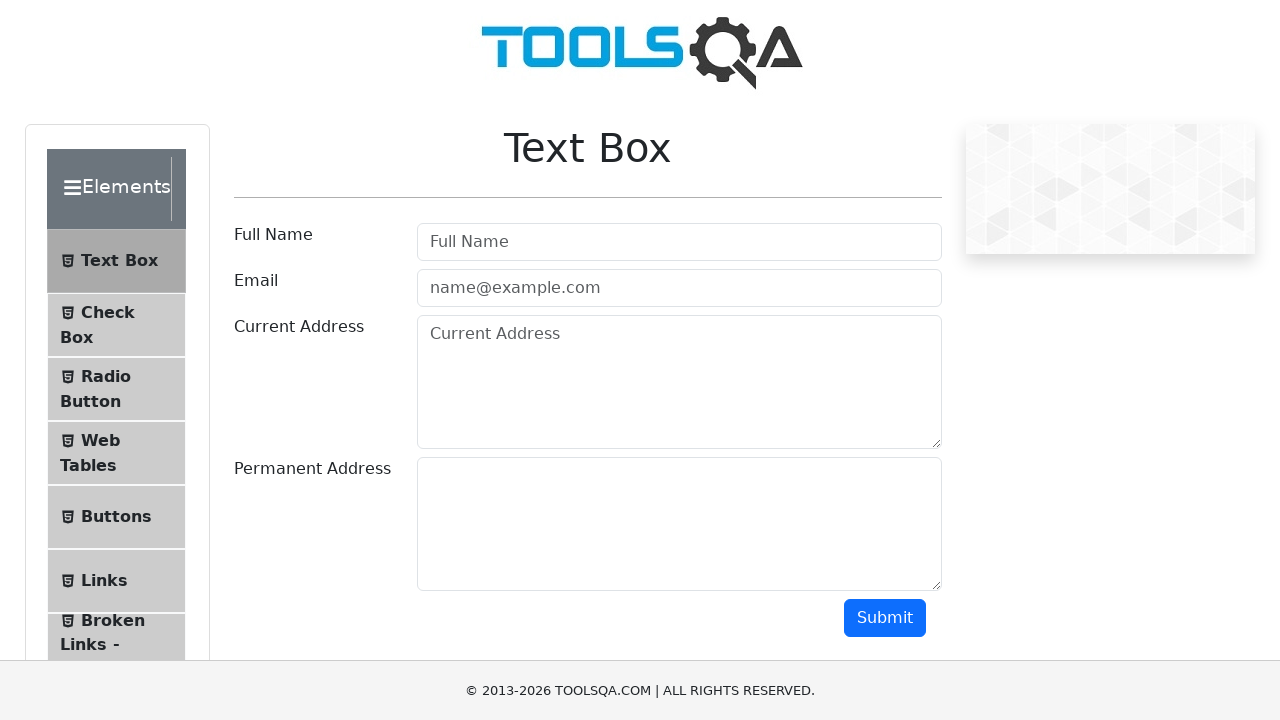

Entered 'Test address' in the Permanent Address field on textarea#permanentAddress
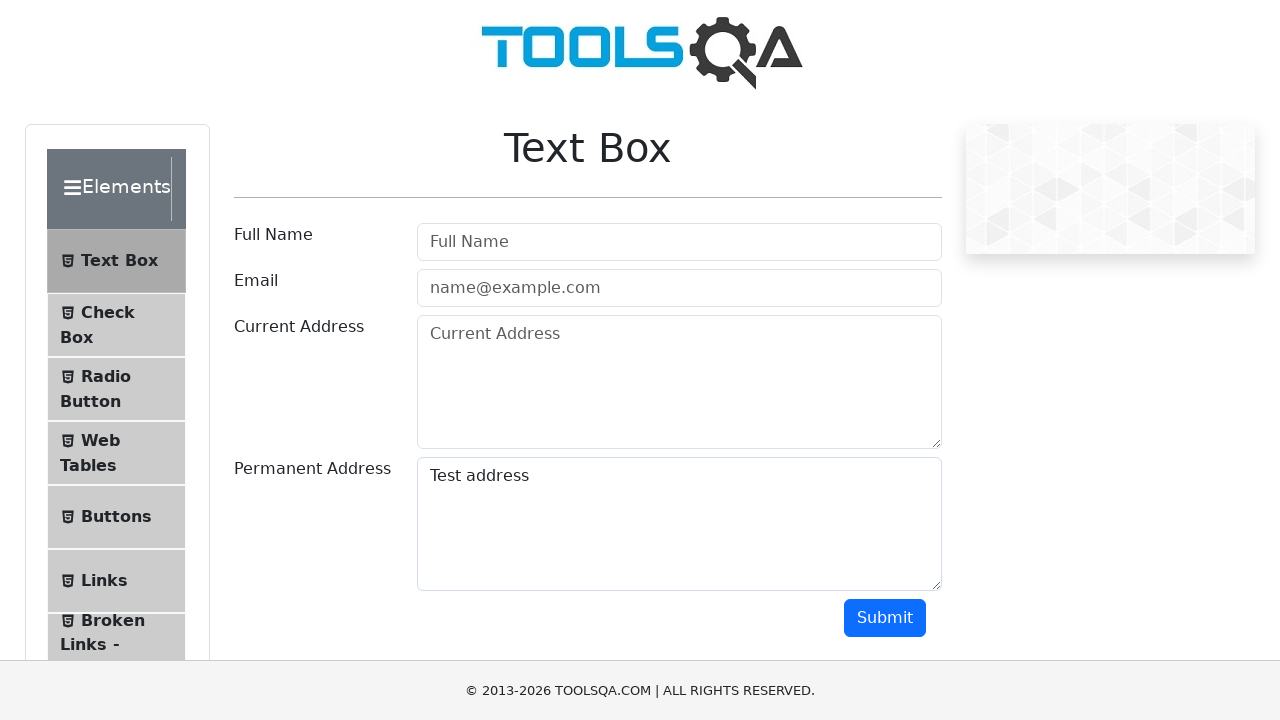

Clicked the Submit button at (885, 618) on internal:role=button[name="Submit"i]
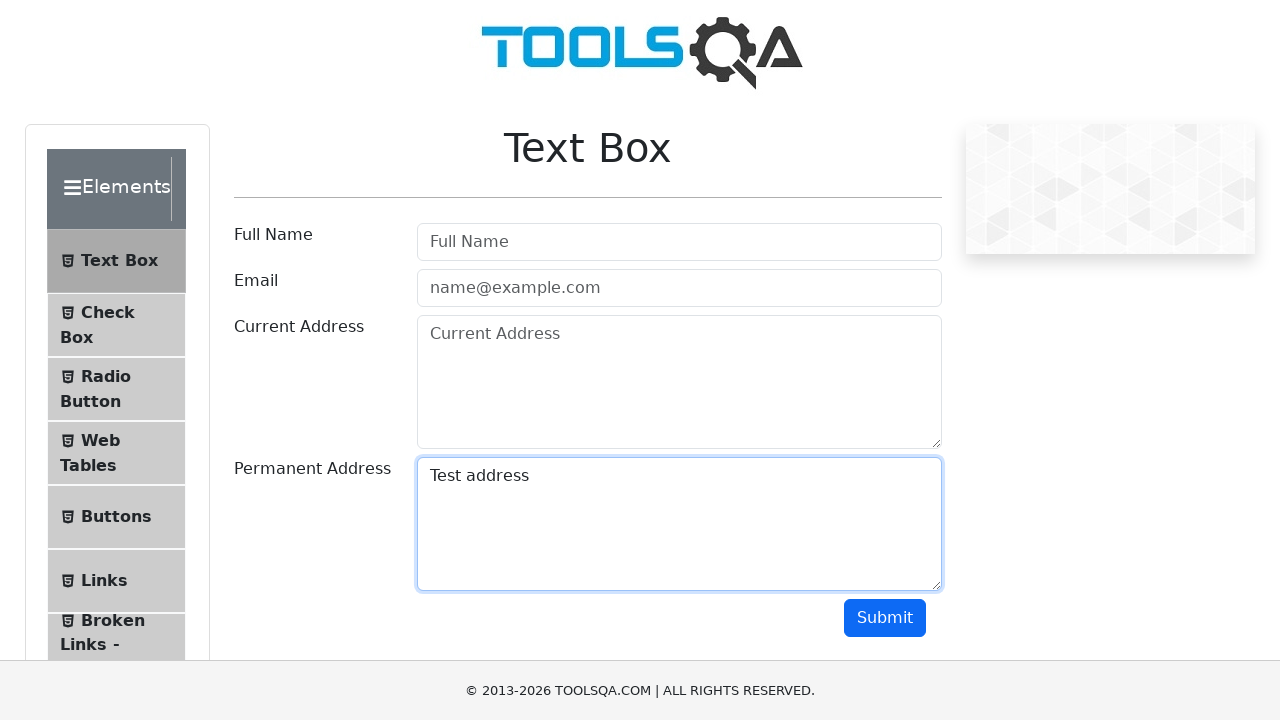

Verified the output displays 'Permananet Address :Test address'
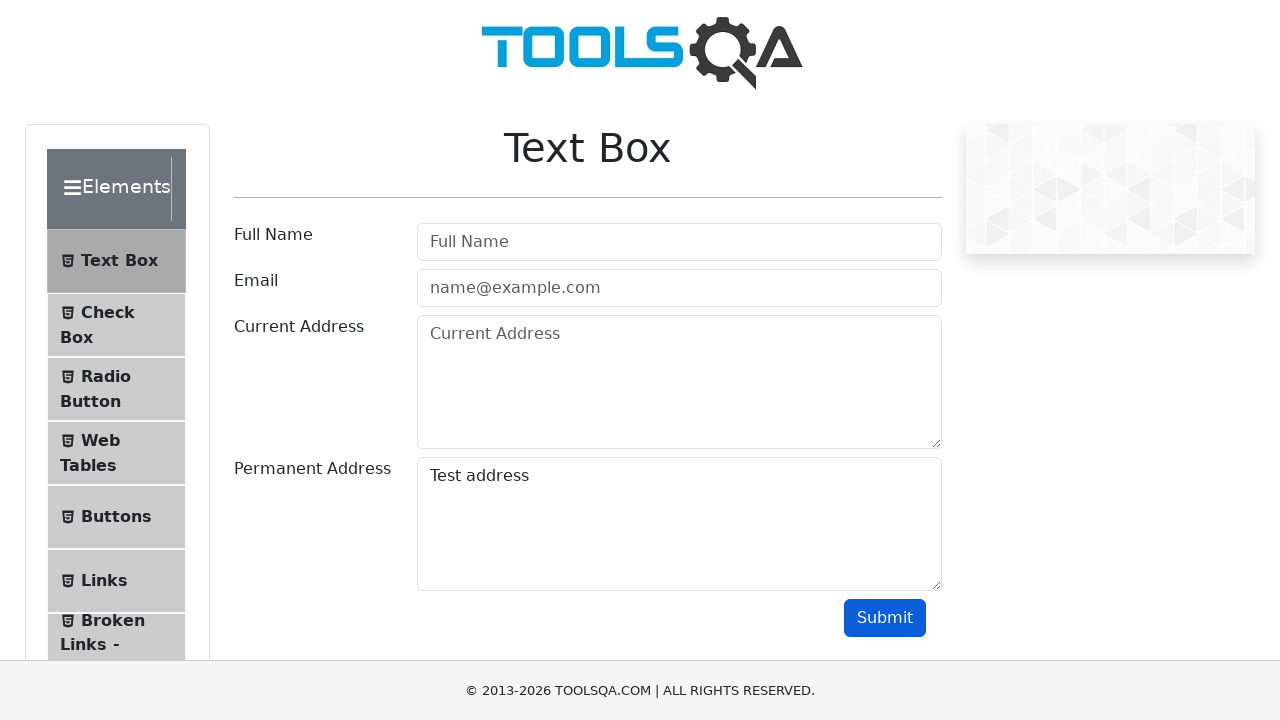

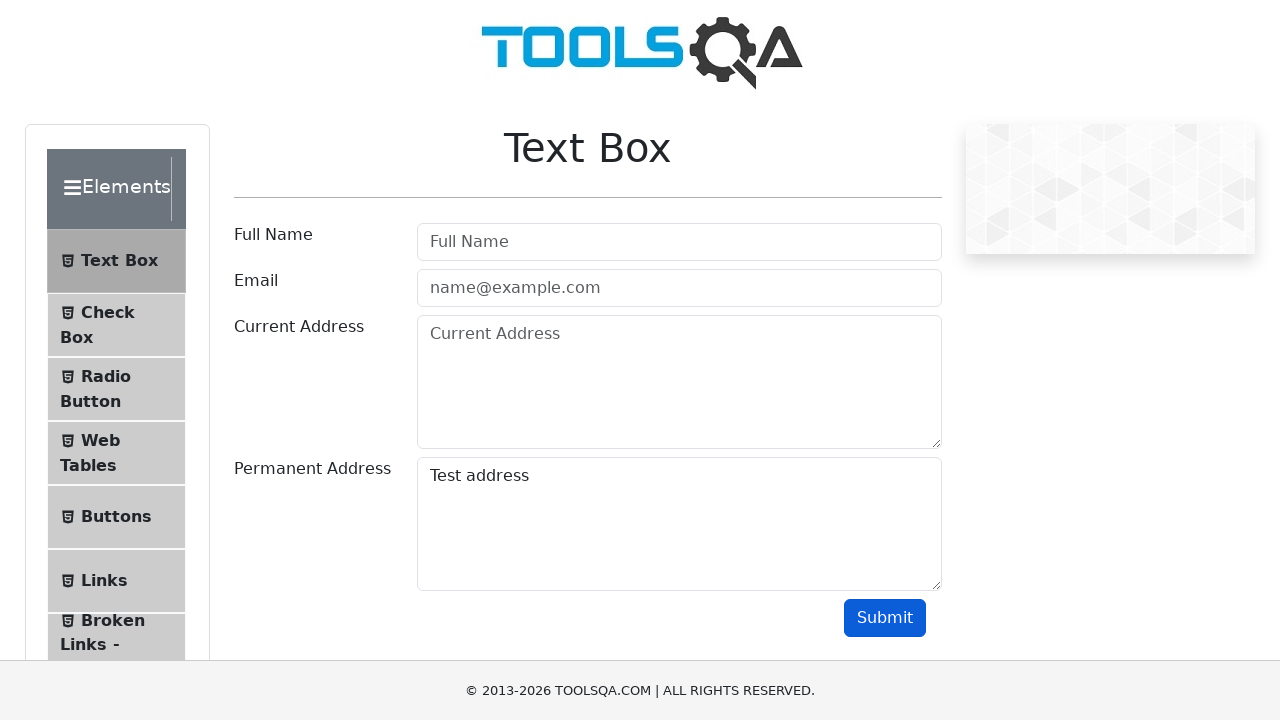